Navigates to Salesforce free trial signup page and clicks on the Privacy link in the footer navigation.

Starting URL: https://www.salesforce.com/in/form/signup/freetrial-sales/?d=jumbo1-btn-ft

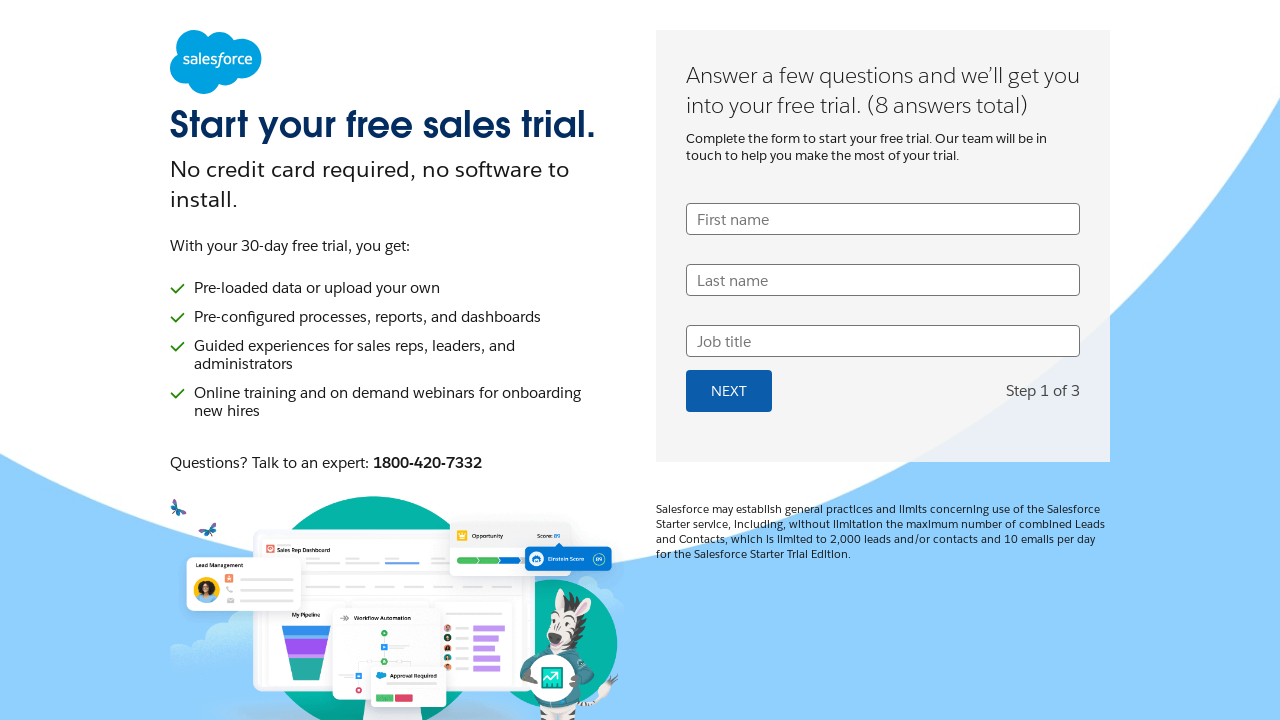

Navigated to Salesforce free trial signup page
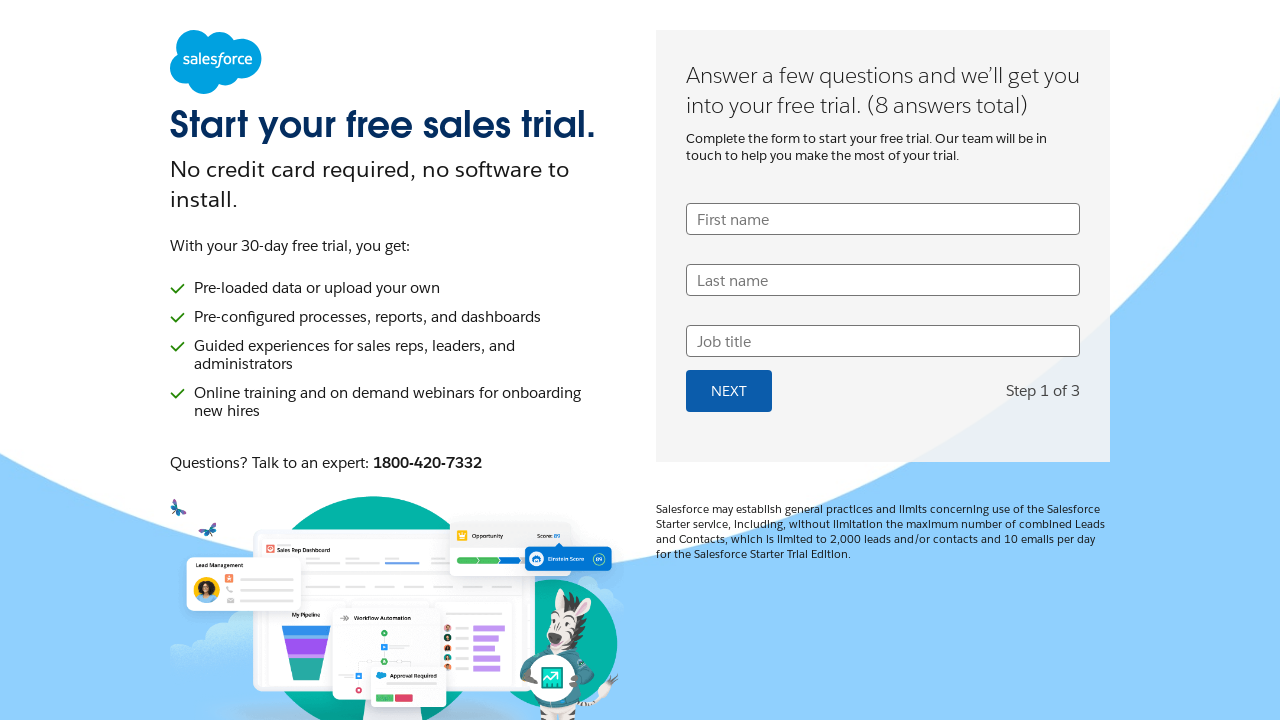

Clicked on Privacy link in footer navigation at (570, 669) on footer a:has-text('Privacy')
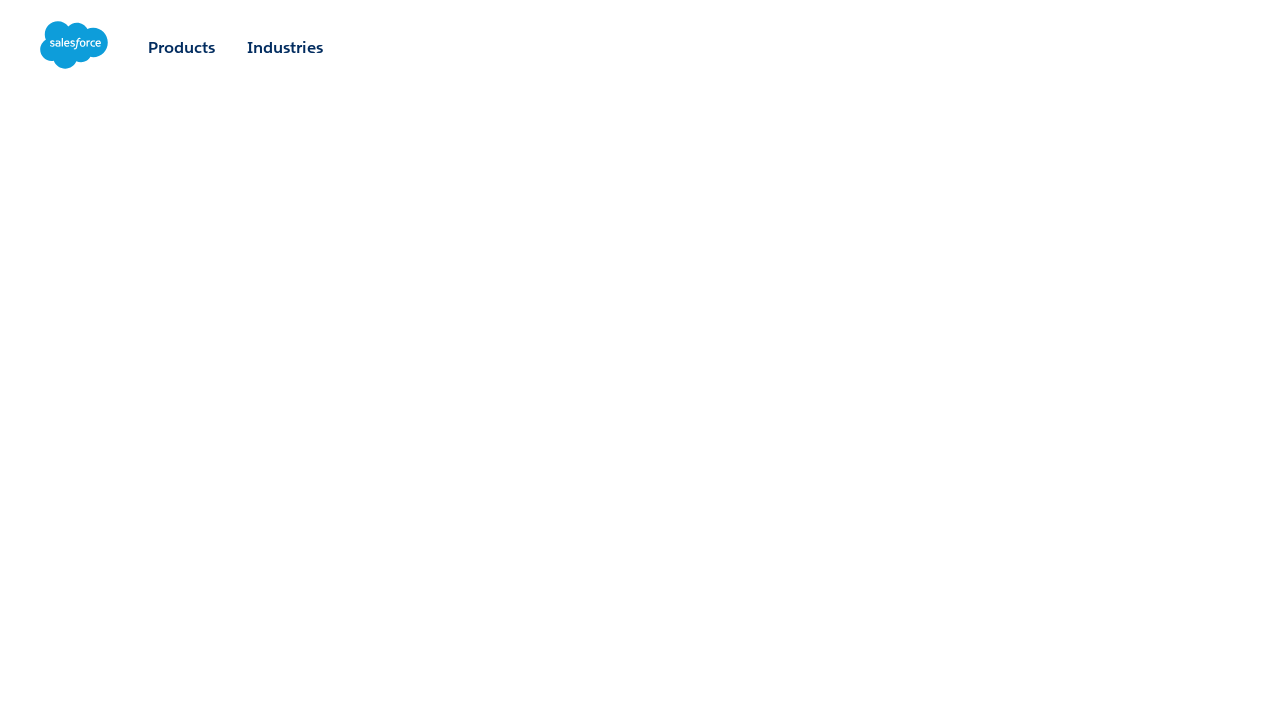

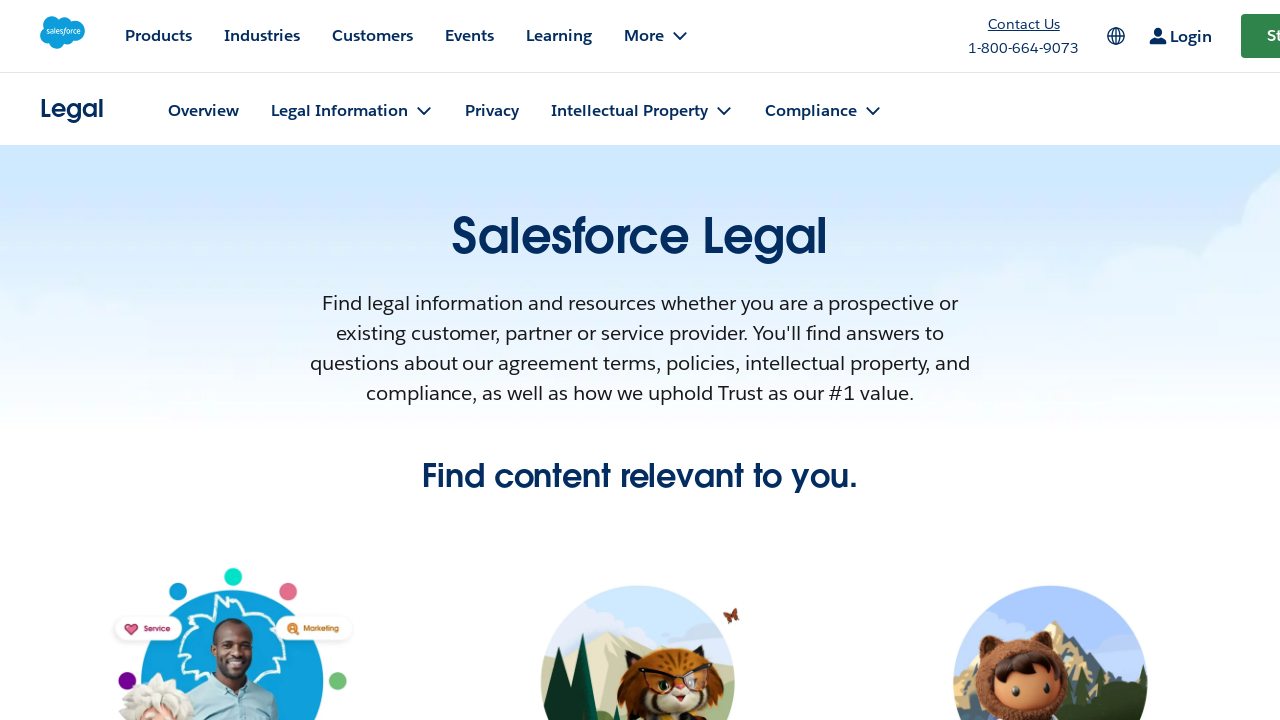